Tests navigation across multiple pages of the SwiftRide website by visiting the home page, How It Works page, and Contact Us page, verifying each page loads correctly.

Starting URL: https://swiftride.net/

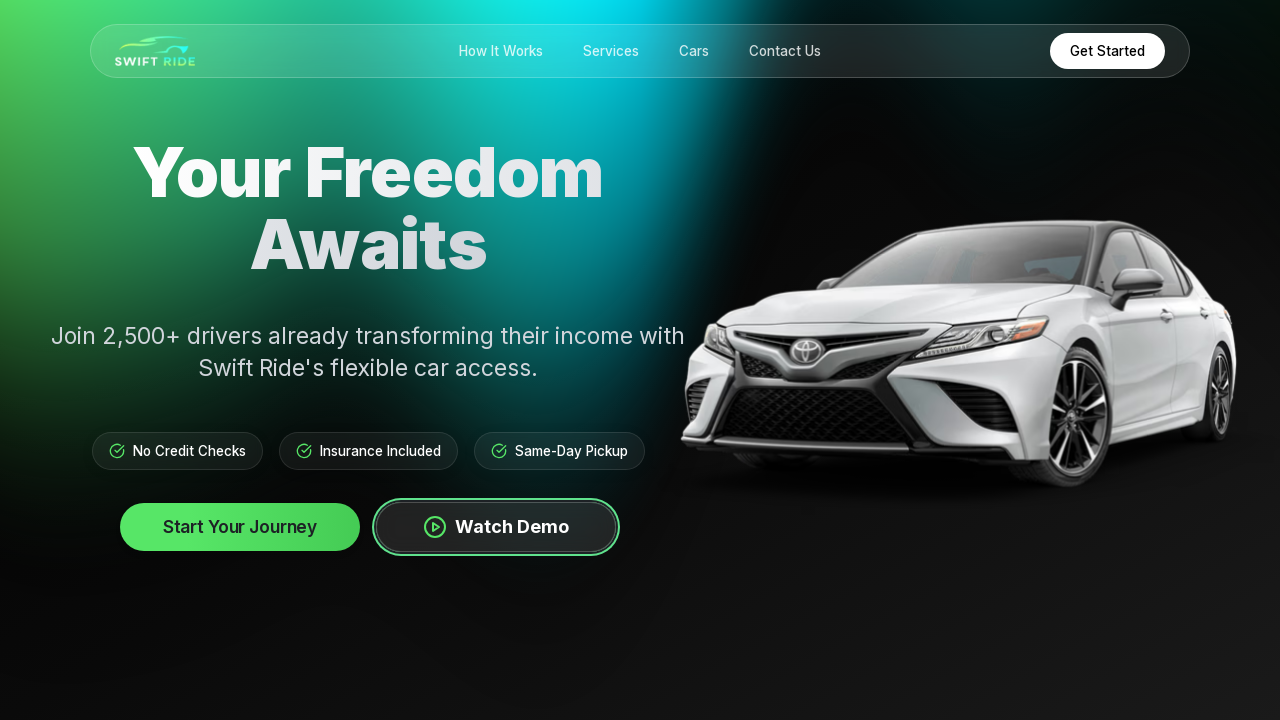

Home page hero heading loaded
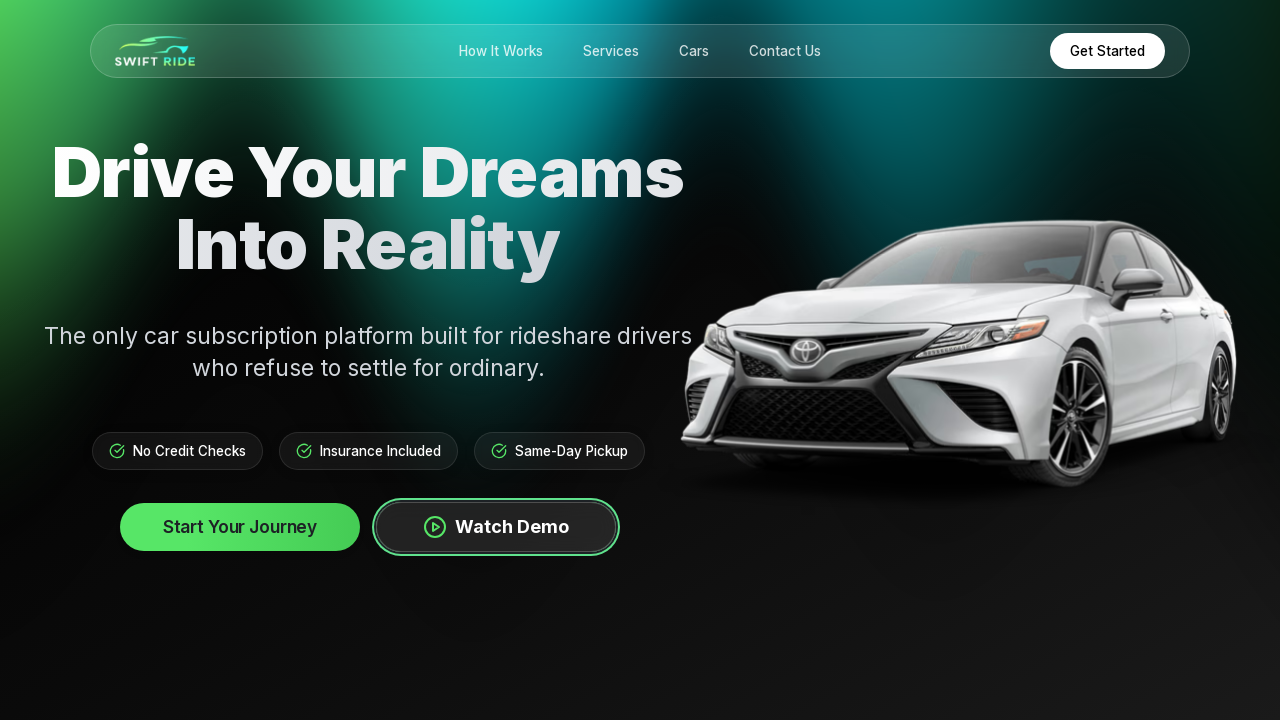

Navigated to How It Works page
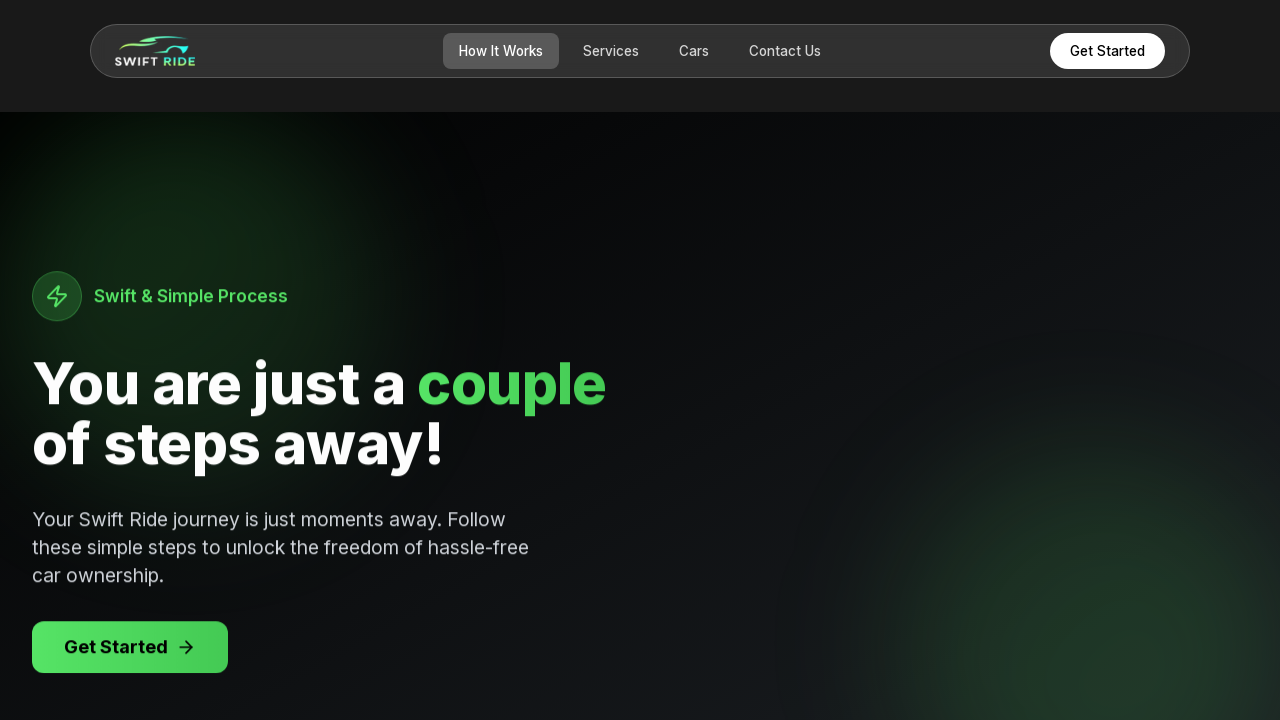

How It Works page network idle state reached
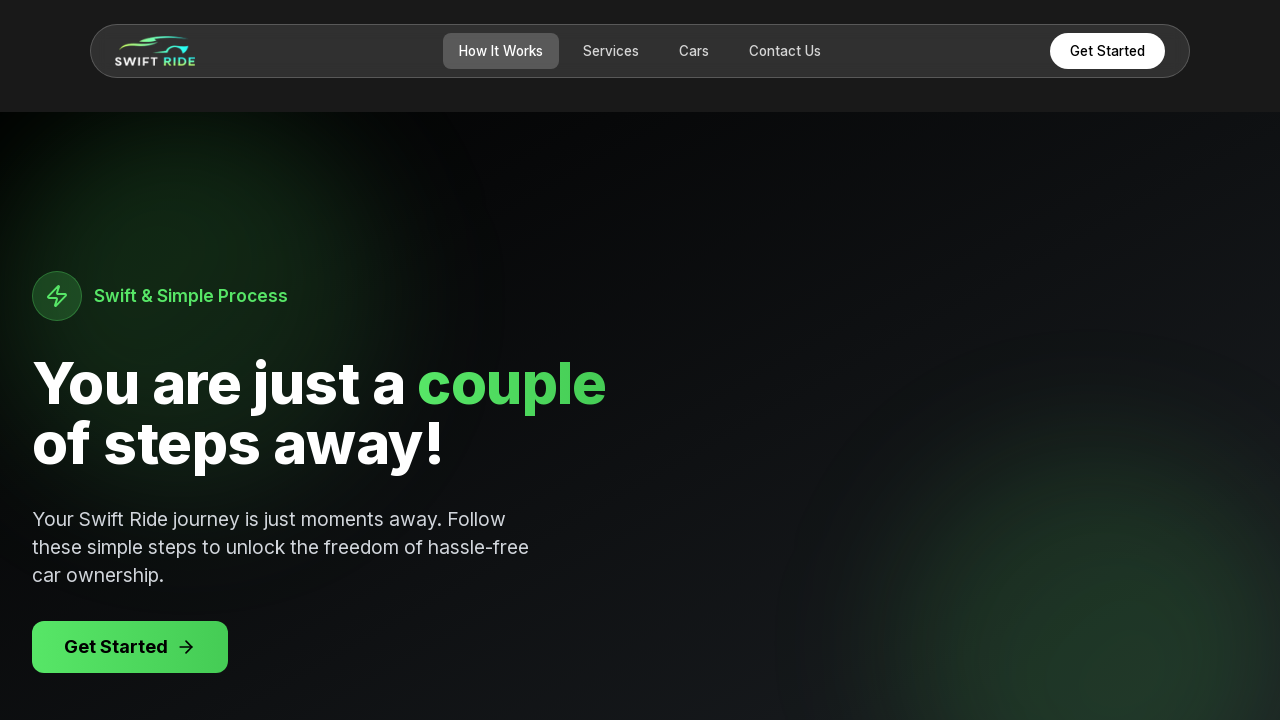

How It Works page heading loaded
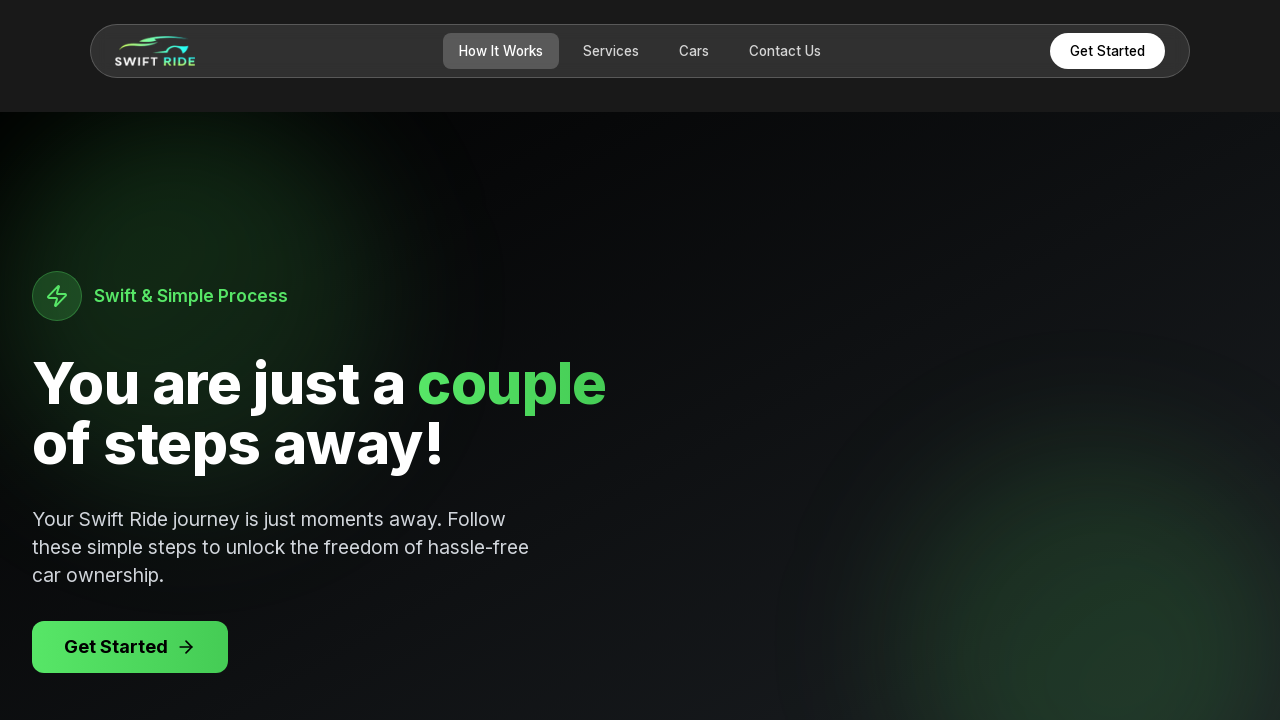

Navigated to Contact Us page
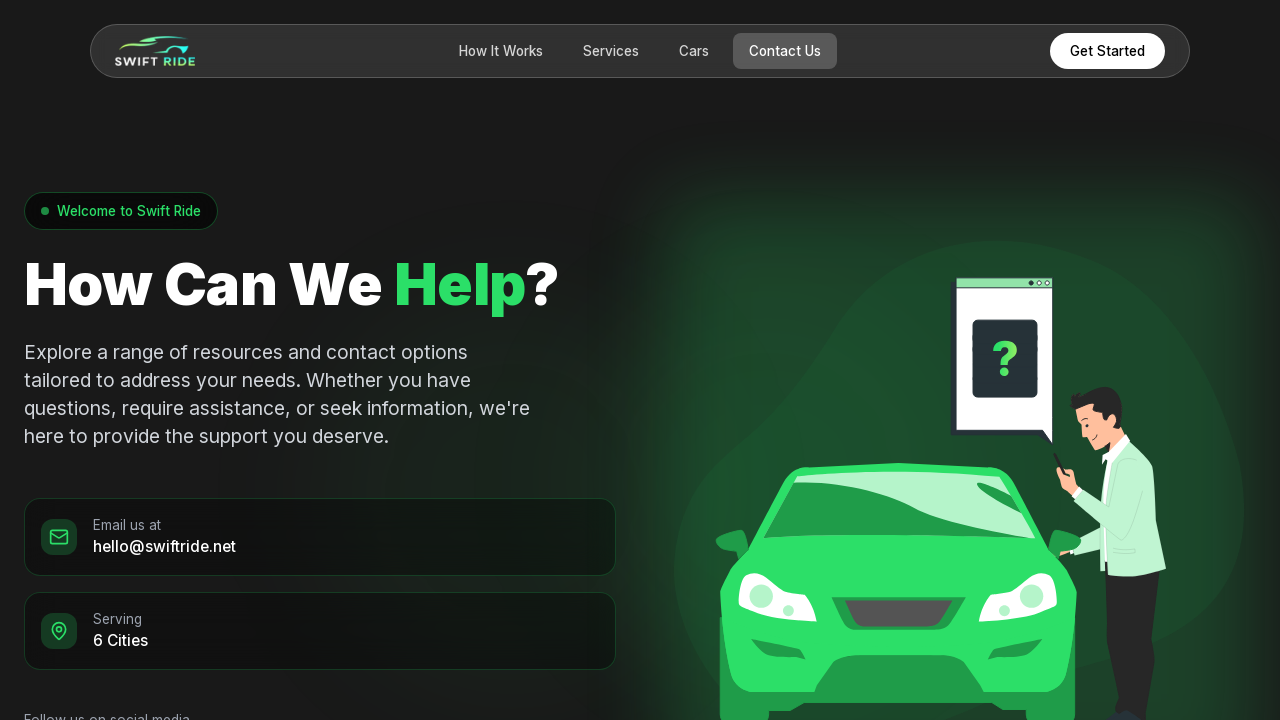

Contact Us page network idle state reached
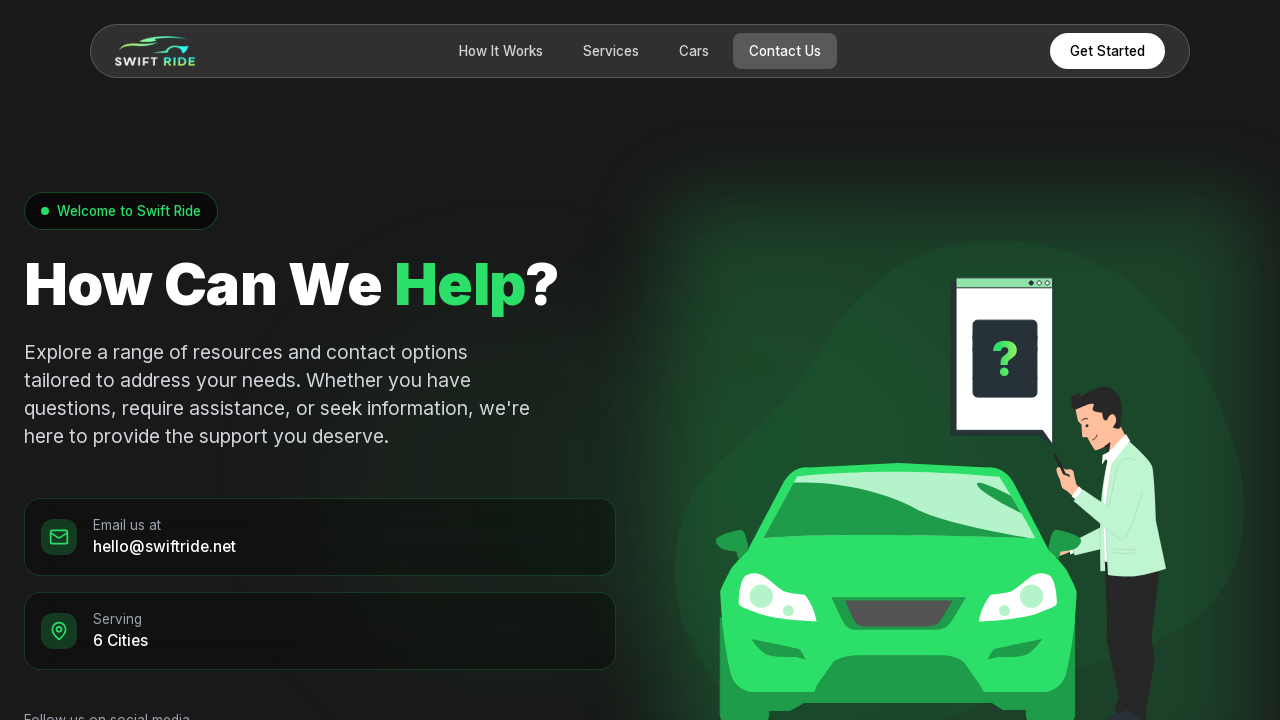

Contact Us page heading loaded
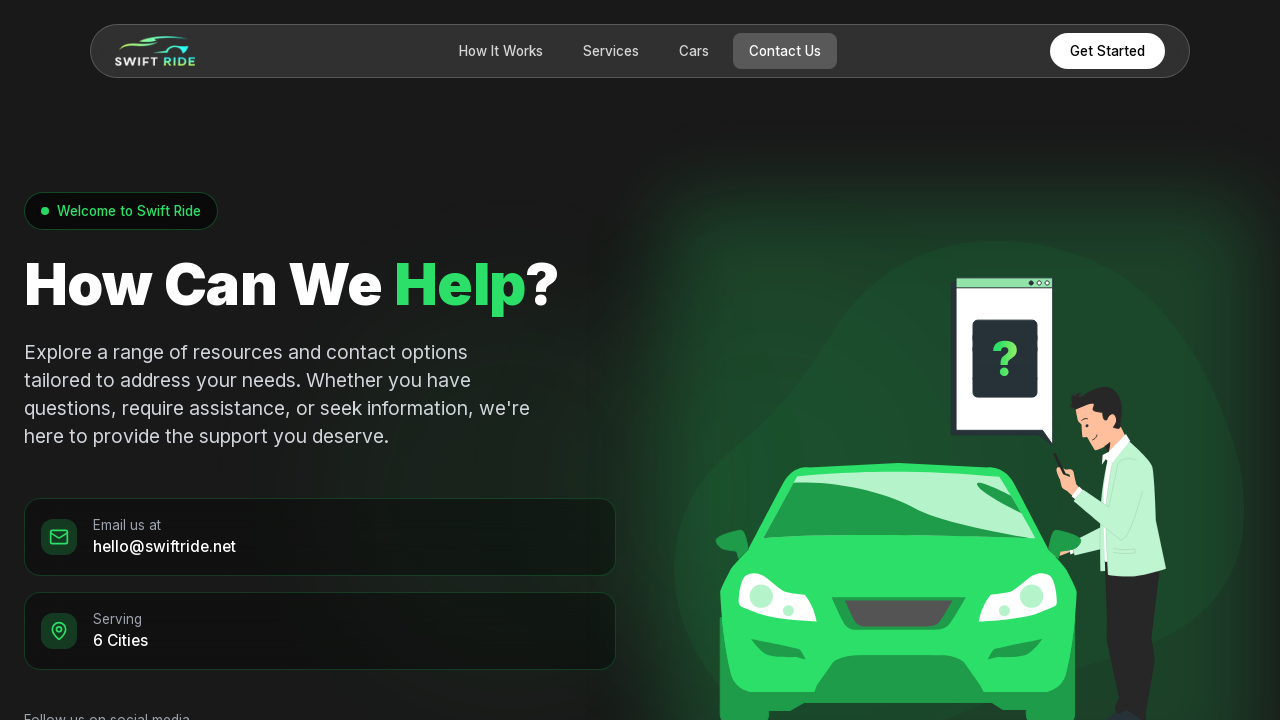

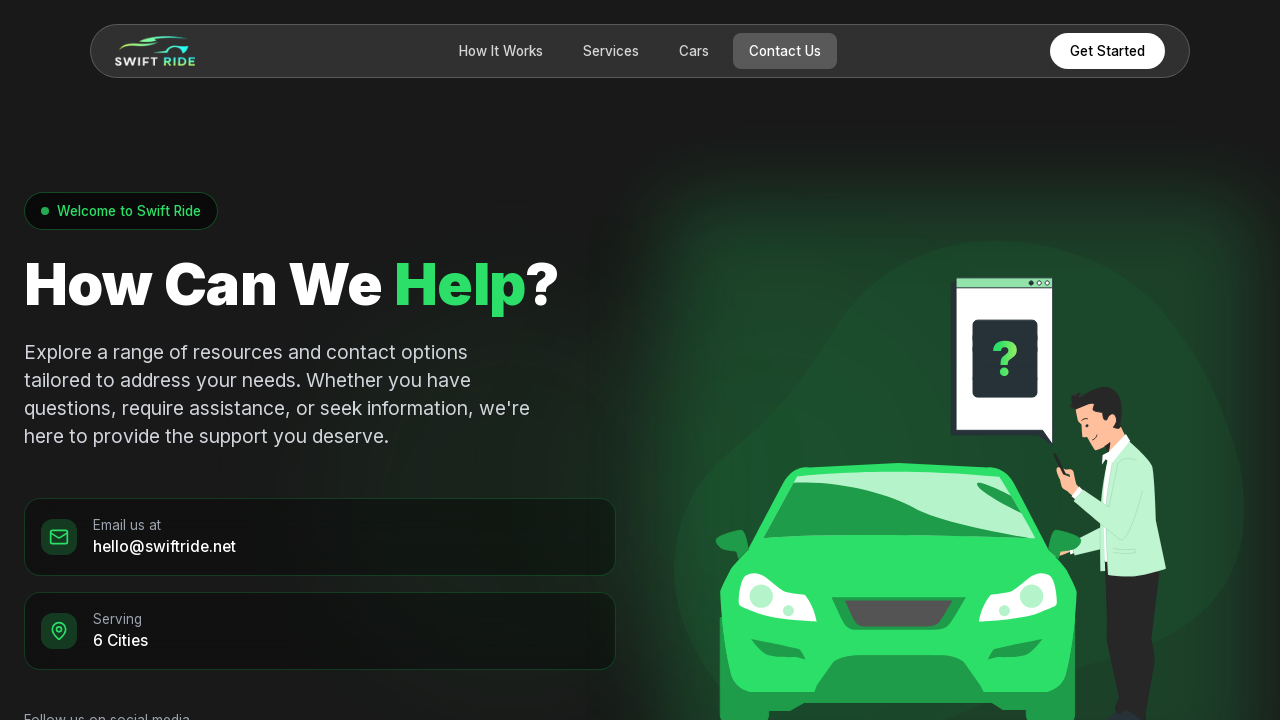